Tests IP blacklist checking functionality by entering IP addresses and submitting the search form multiple times

Starting URL: https://www.ipvoid.com/ip-blacklist-check/

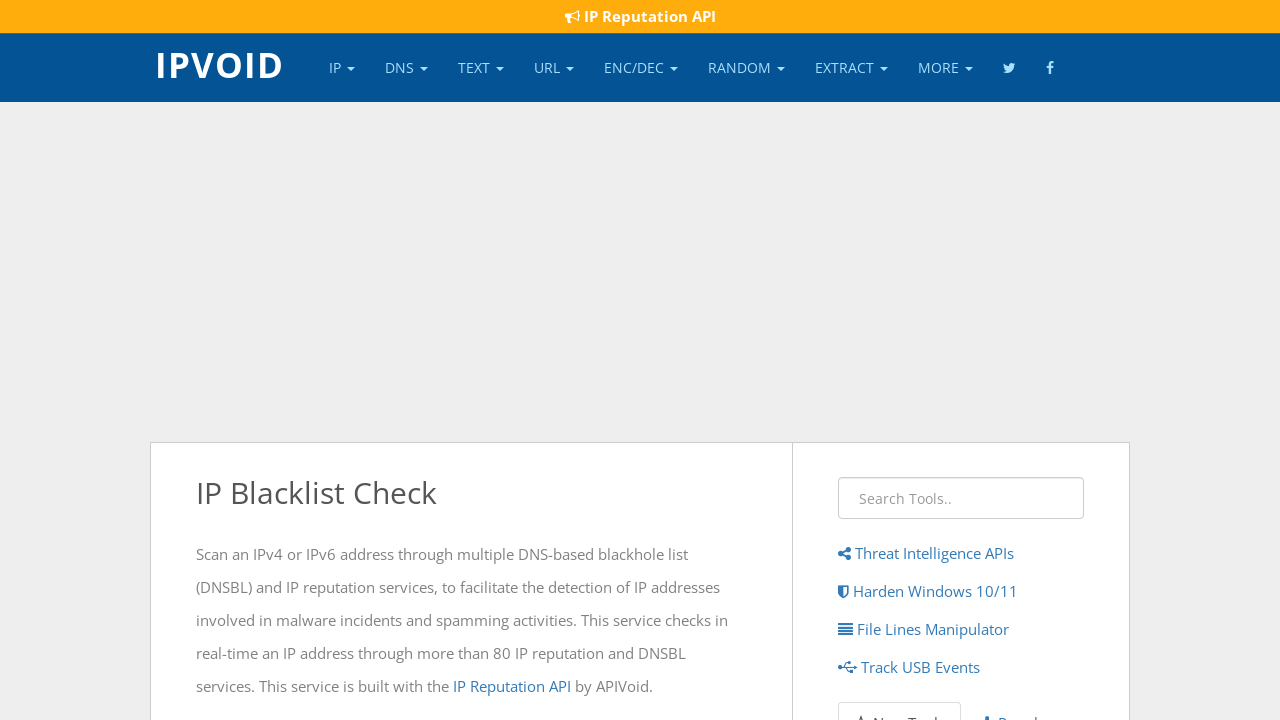

Cleared IP address input field on #ipAddr
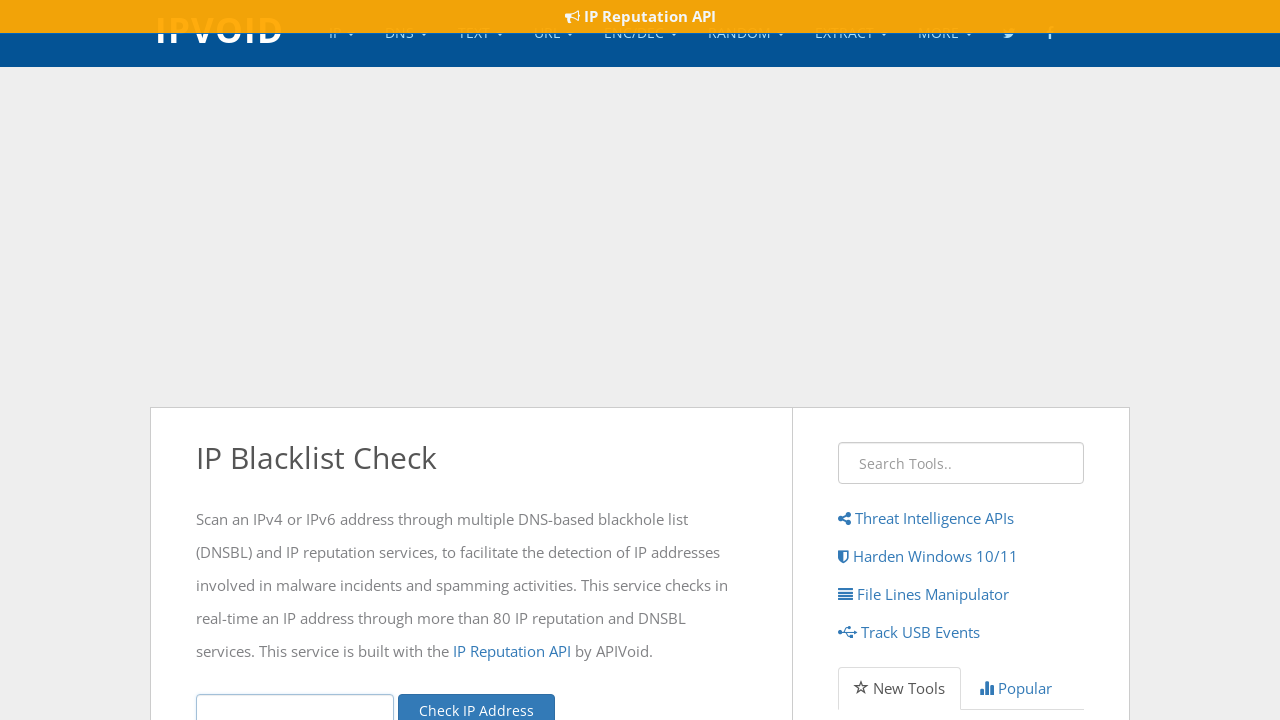

Filled IP address field with 8.8.4.4 on #ipAddr
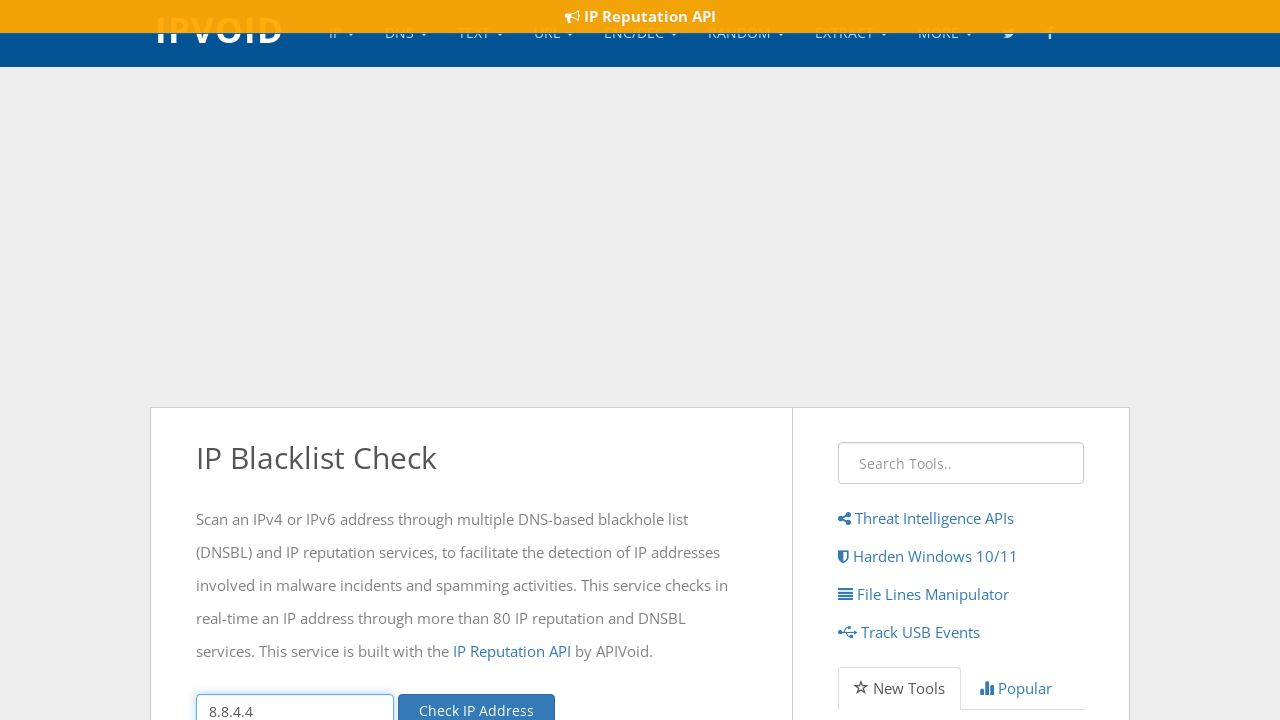

Pressed Enter to submit first IP blacklist check on #ipAddr
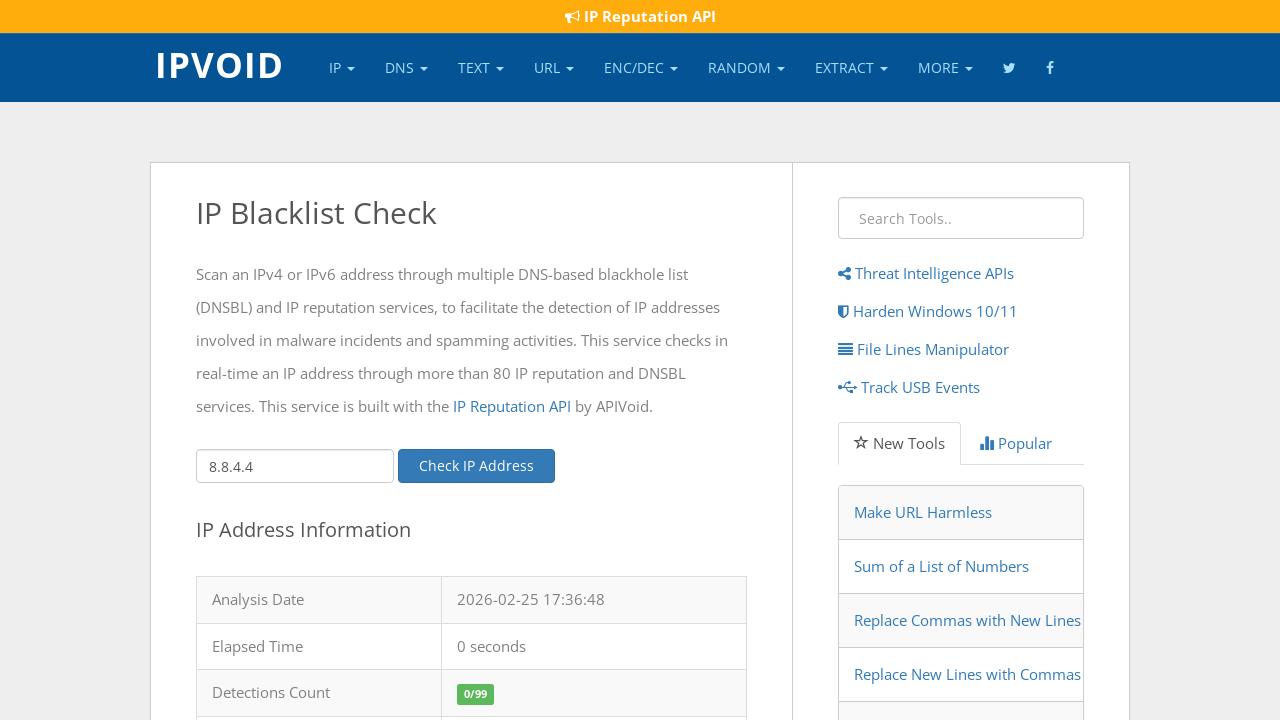

Results table loaded for first IP address
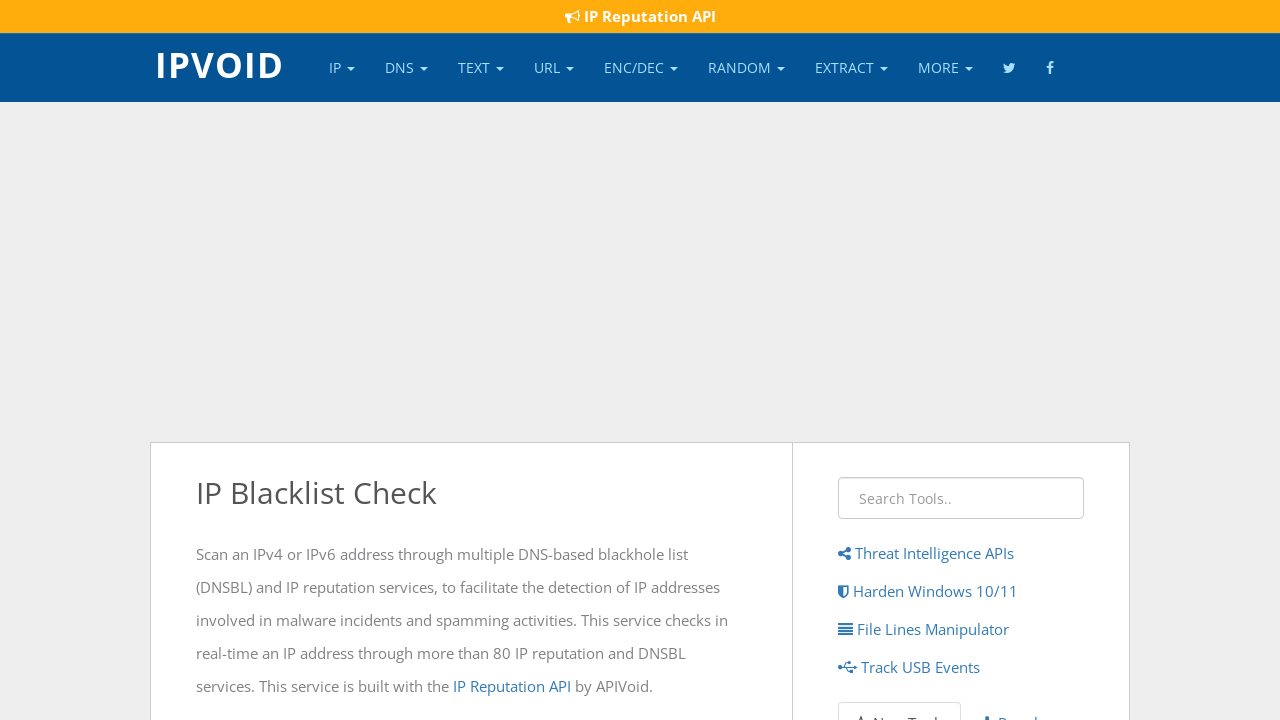

Waited 5 seconds before next search
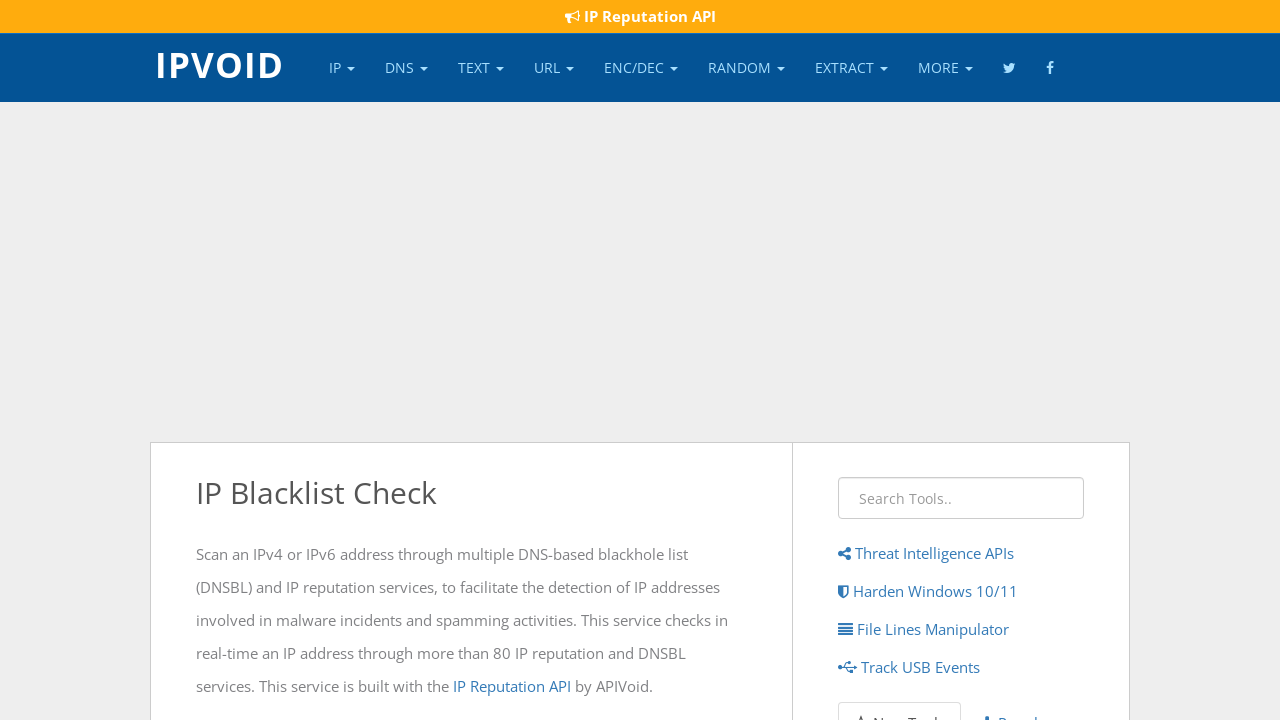

Cleared IP address input field for second search on #ipAddr
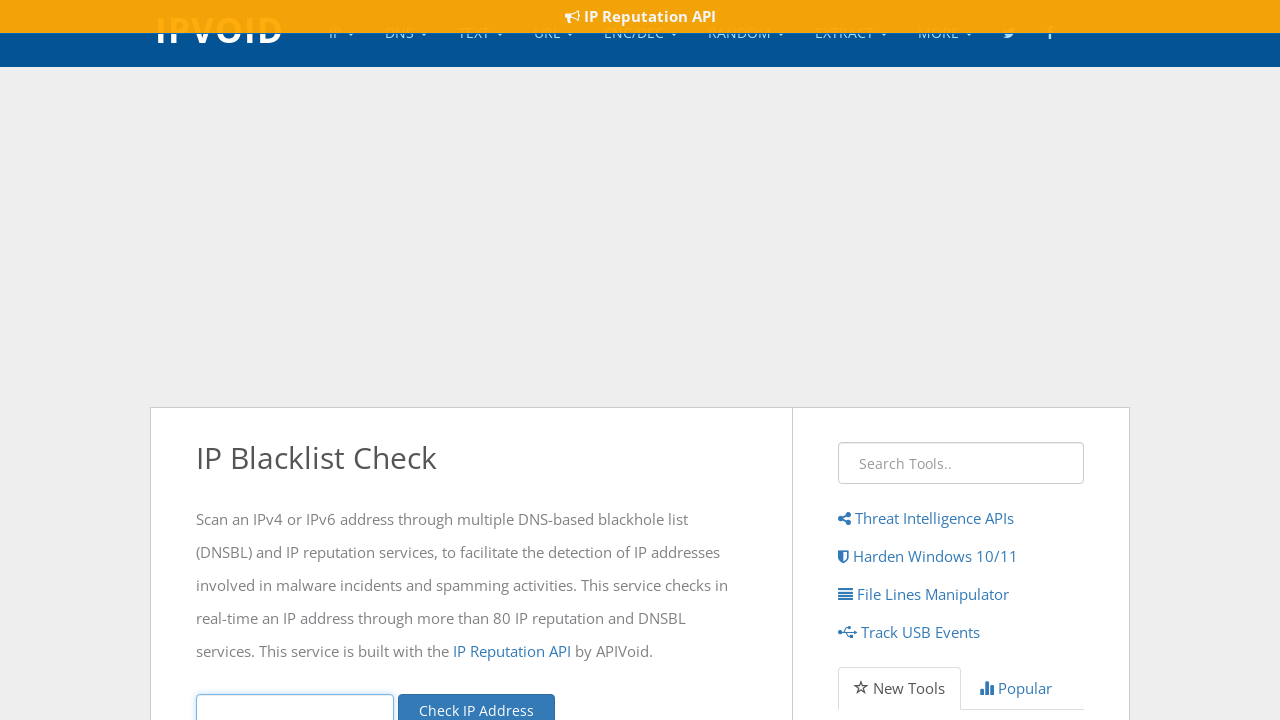

Filled IP address field with 1.1.1.1 on #ipAddr
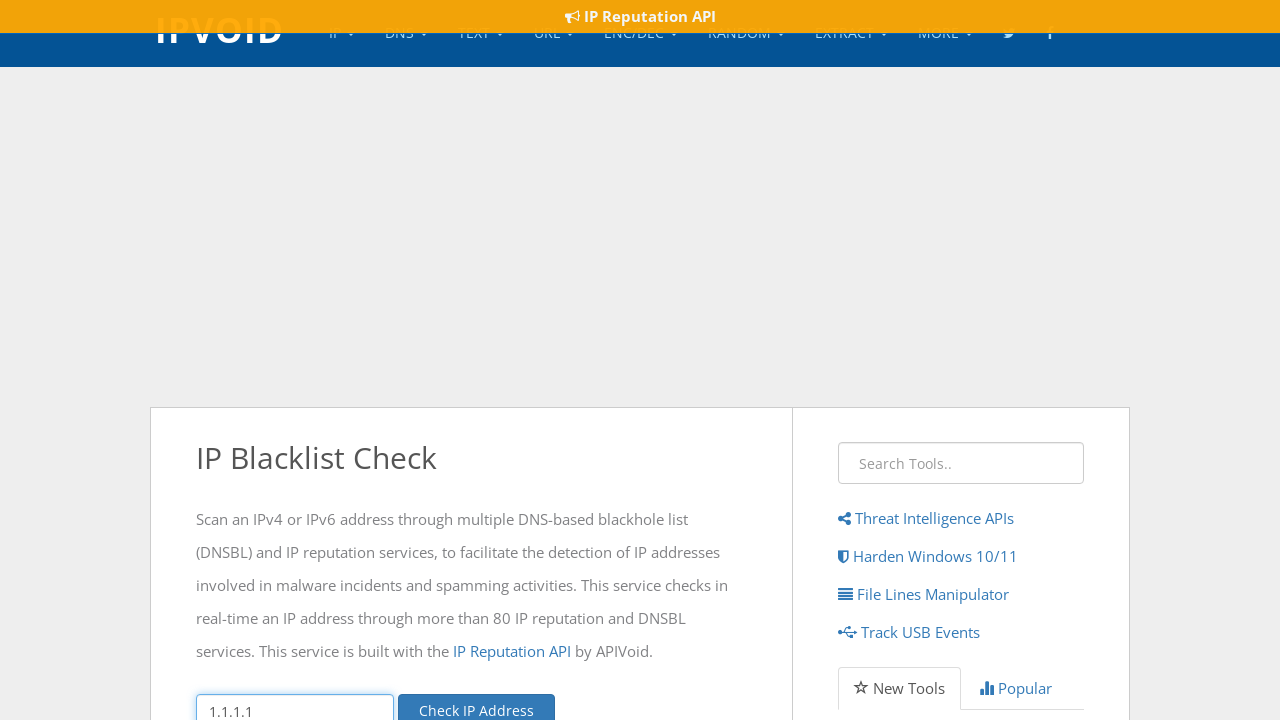

Pressed Enter to submit second IP blacklist check on #ipAddr
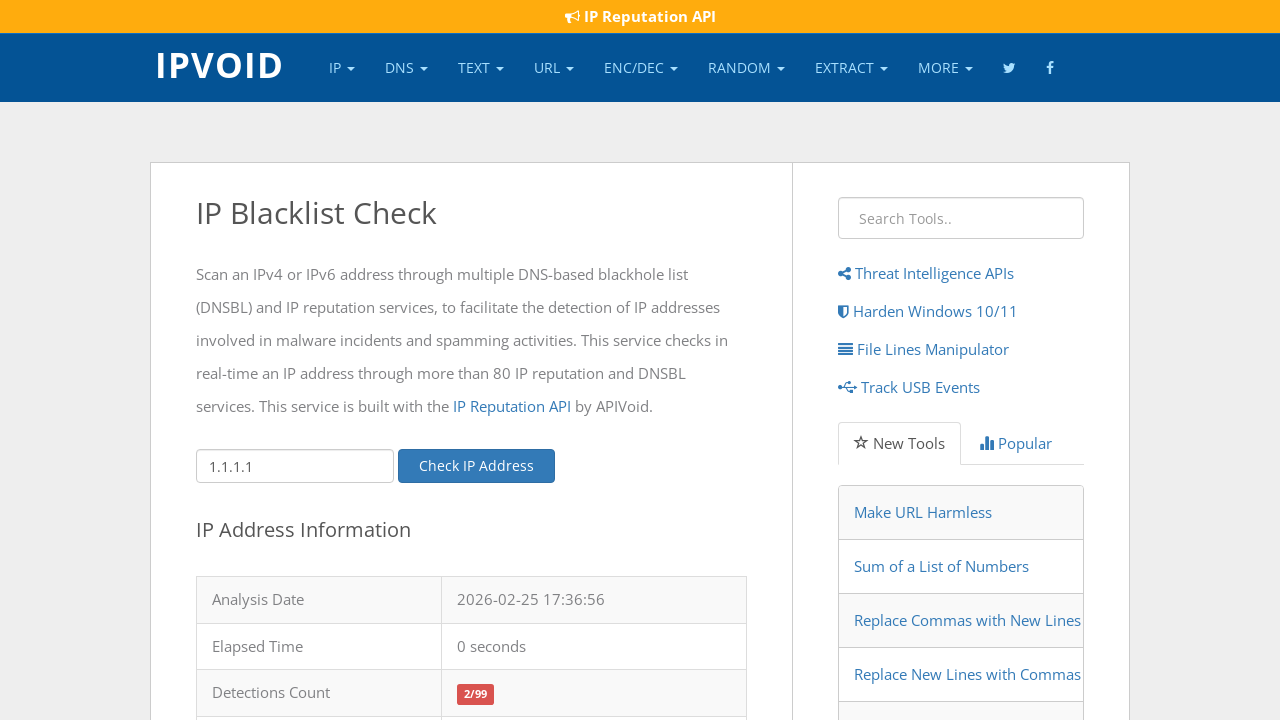

Results table loaded for second IP address
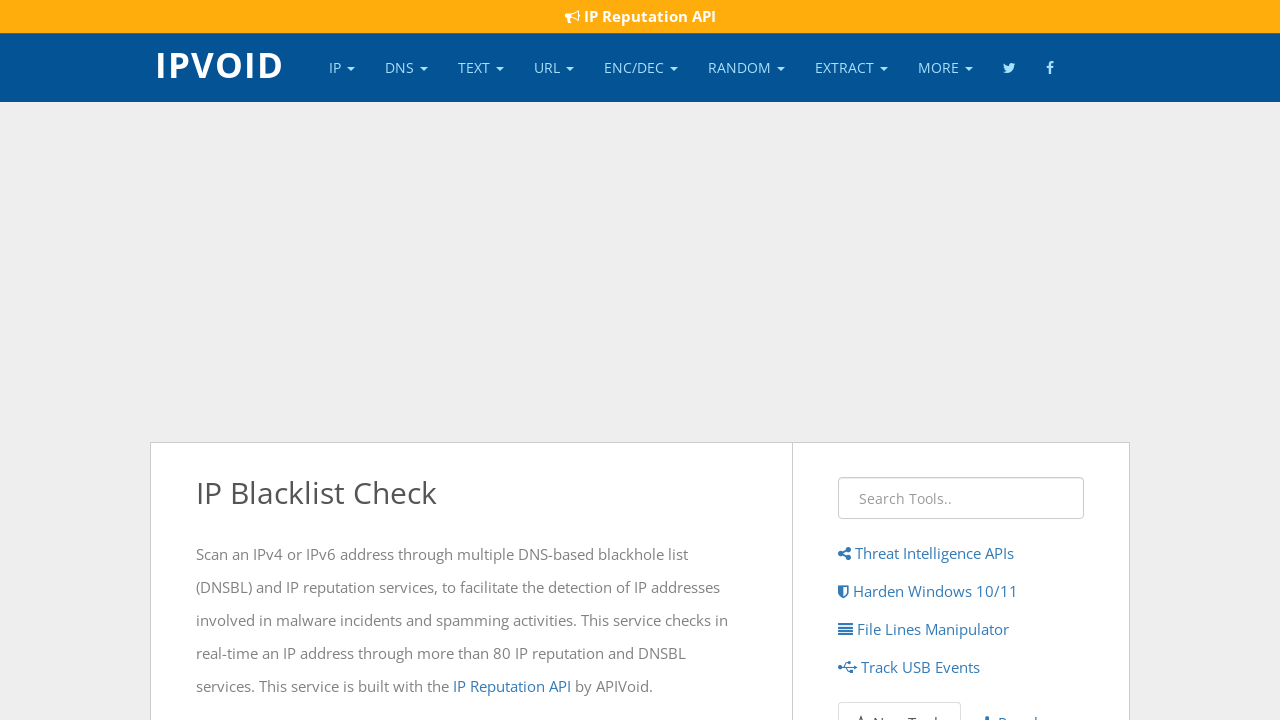

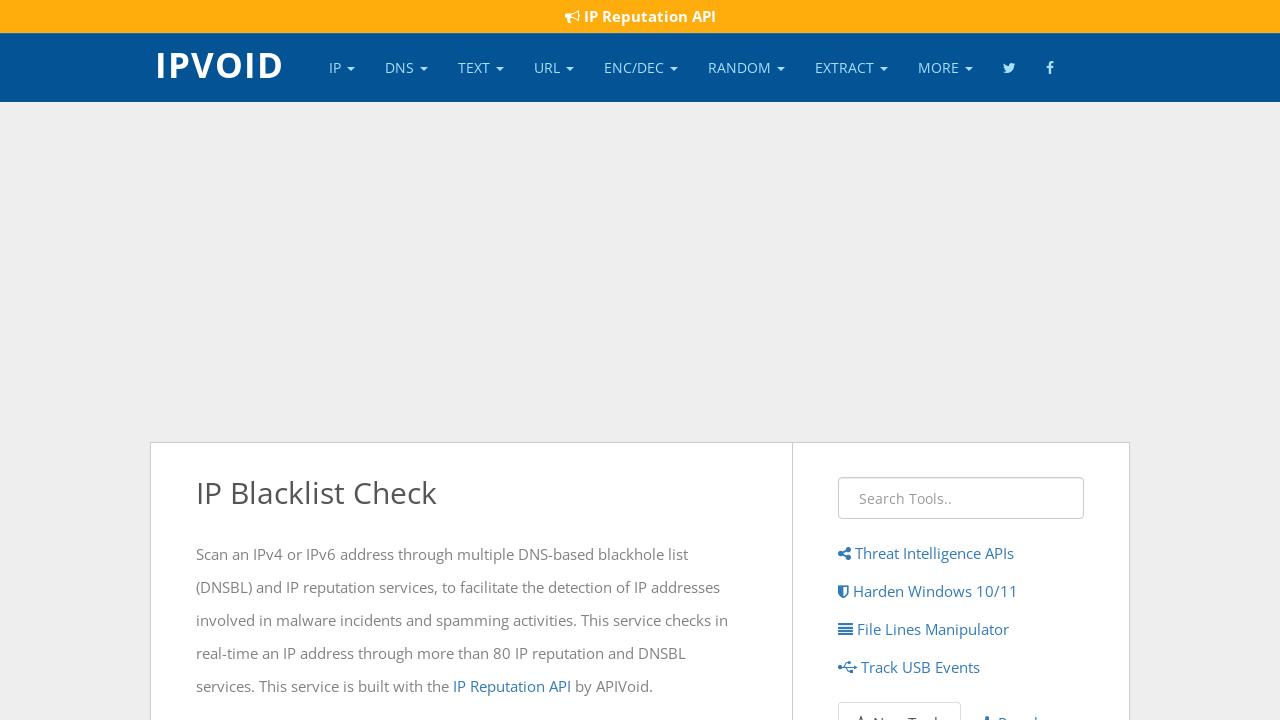